Navigates to a job listing page on Lagou (Chinese job site) for Django positions in Beijing and scrolls to the bottom of the page to load more content.

Starting URL: https://www.lagou.com/jobs/list_django?px=default&xl=%E5%A4%A7%E4%B8%93&city=%E5%8C%97%E4%BA%AC#filterBox

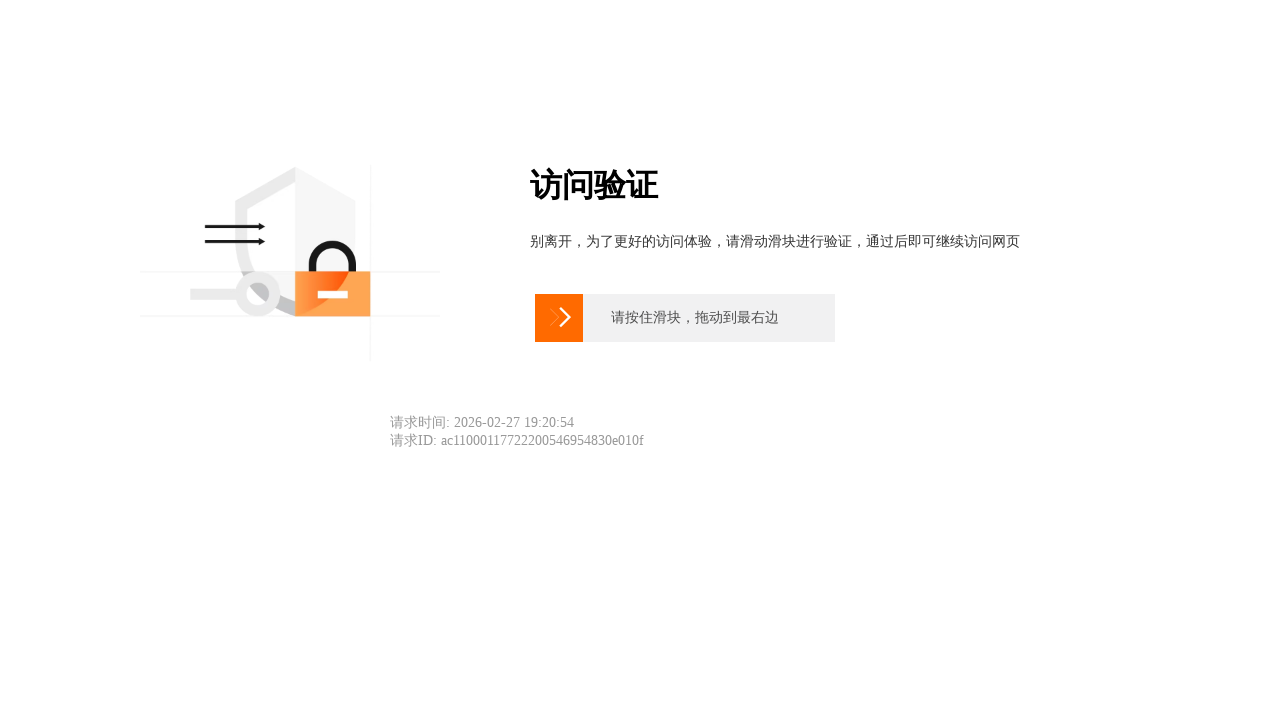

Scrolled to bottom of page to trigger lazy loading of job listings
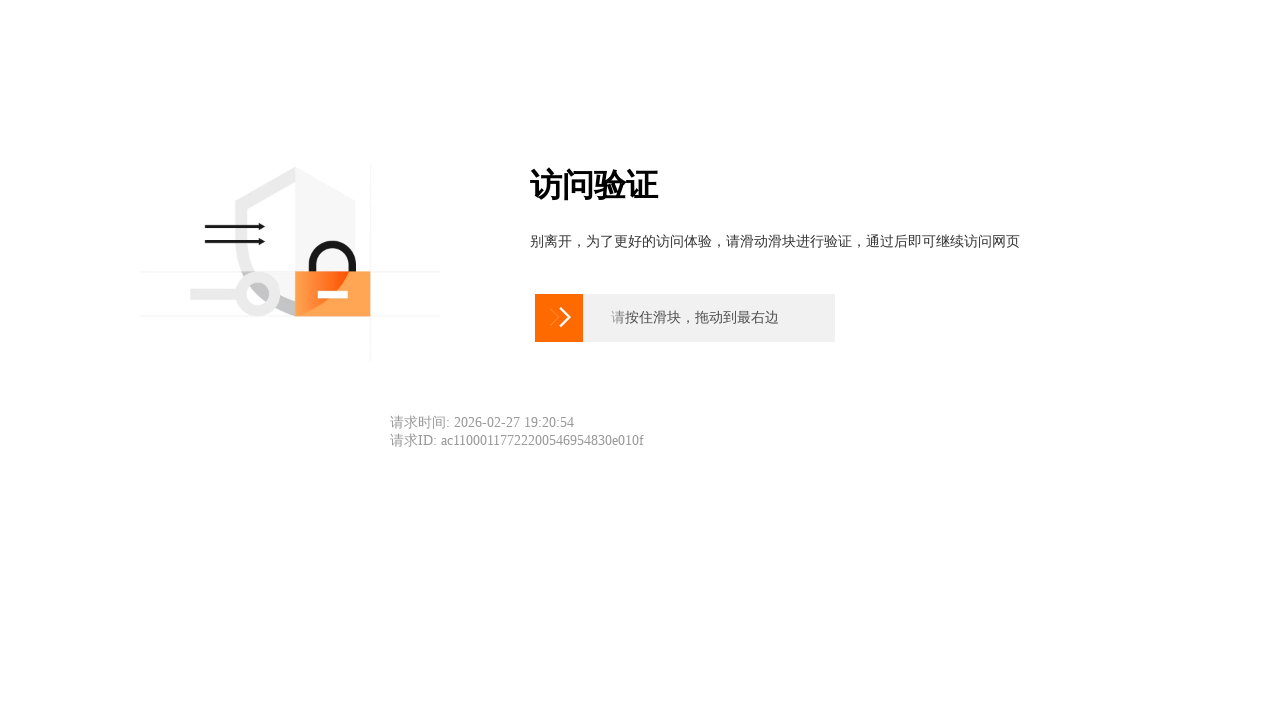

Waited for dynamically loaded content to appear
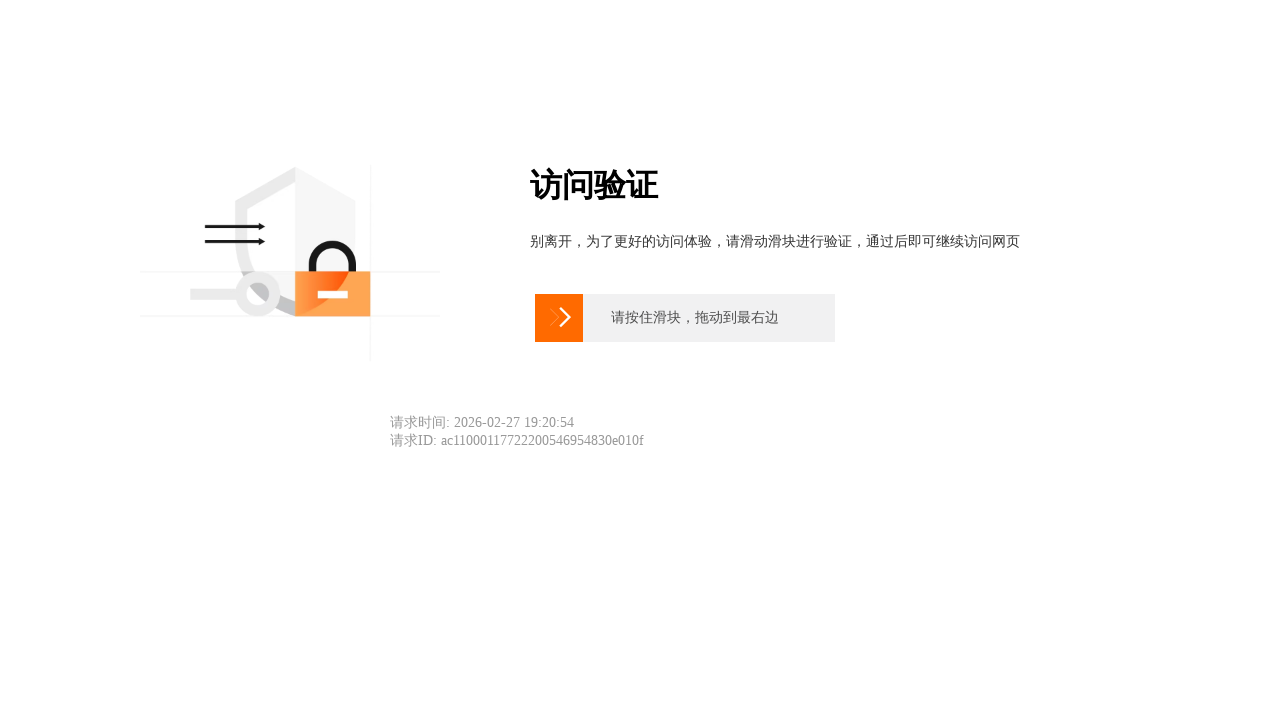

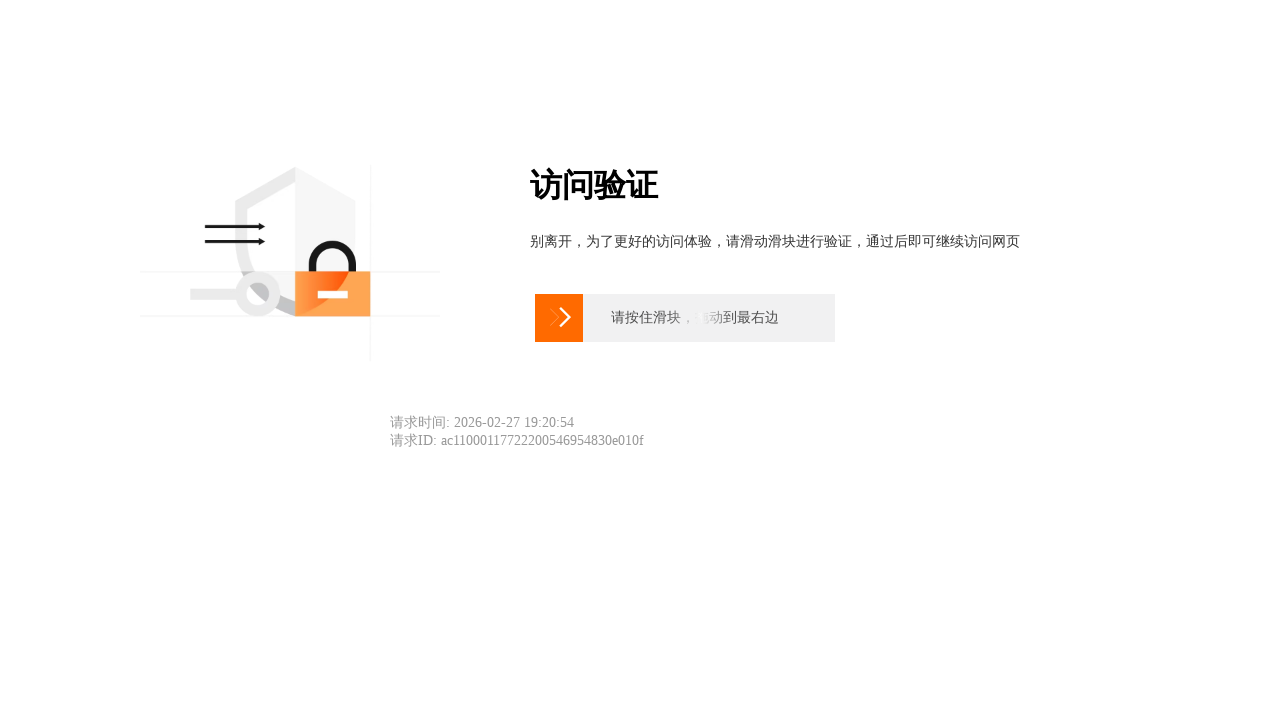